Navigates to the Applitools demo application and clicks the login button to navigate to the app page

Starting URL: https://demo.applitools.com

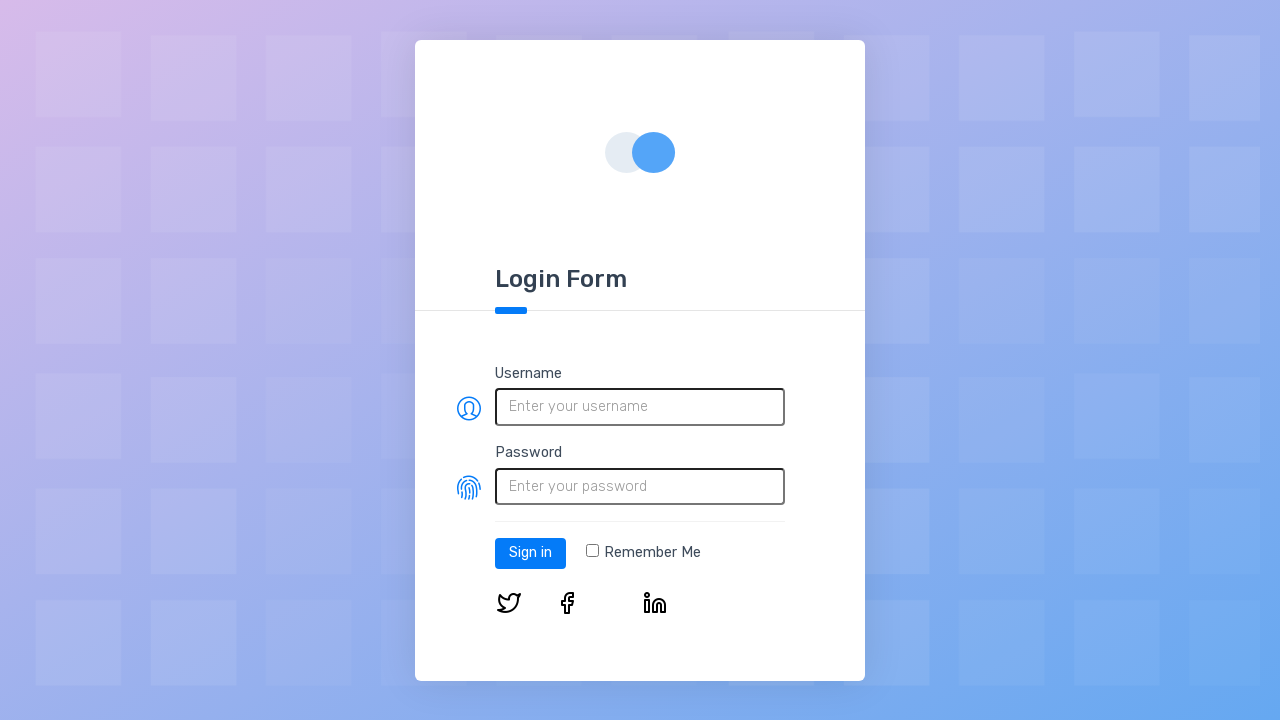

Login button selector loaded on the page
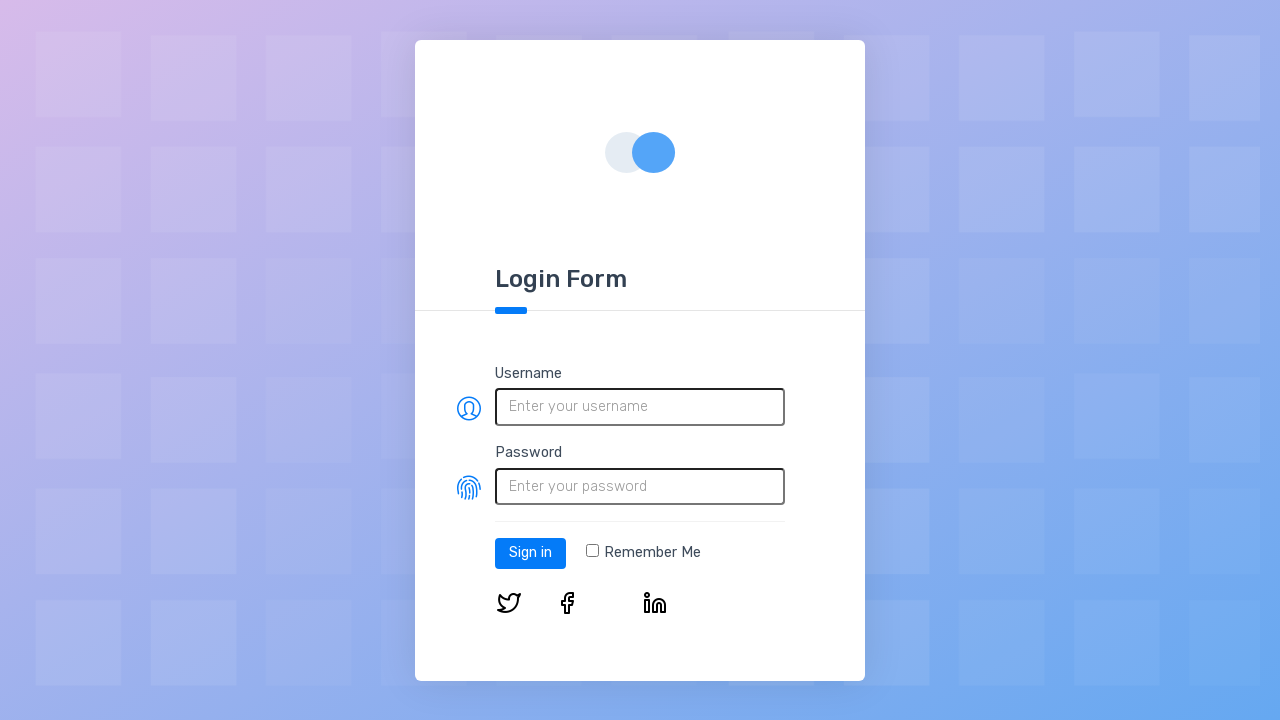

Clicked the login button at (530, 553) on #log-in
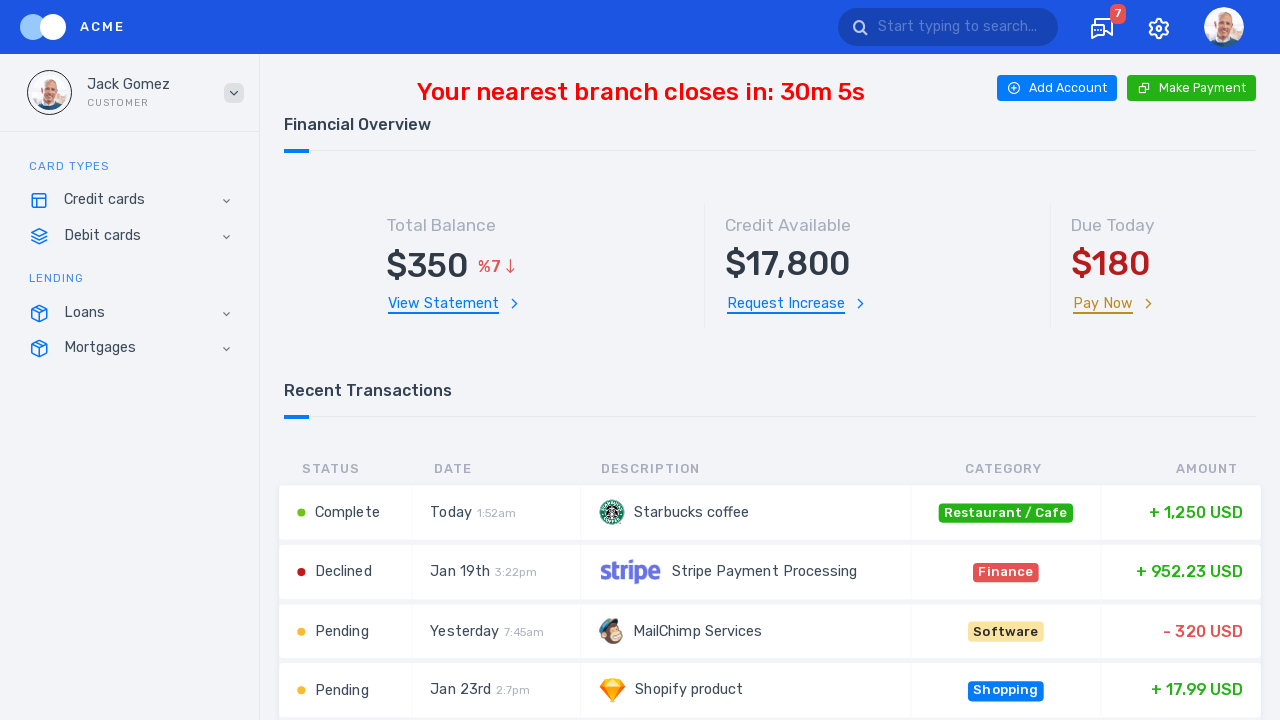

App page loaded and network idle reached
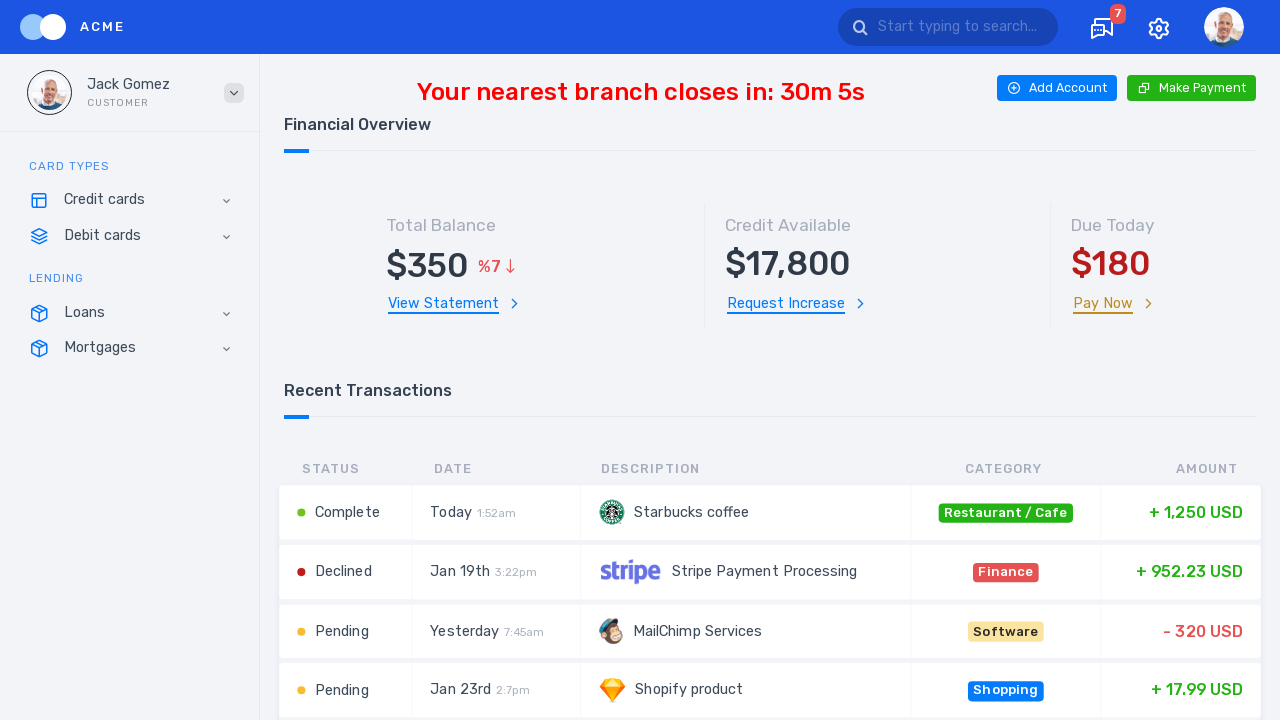

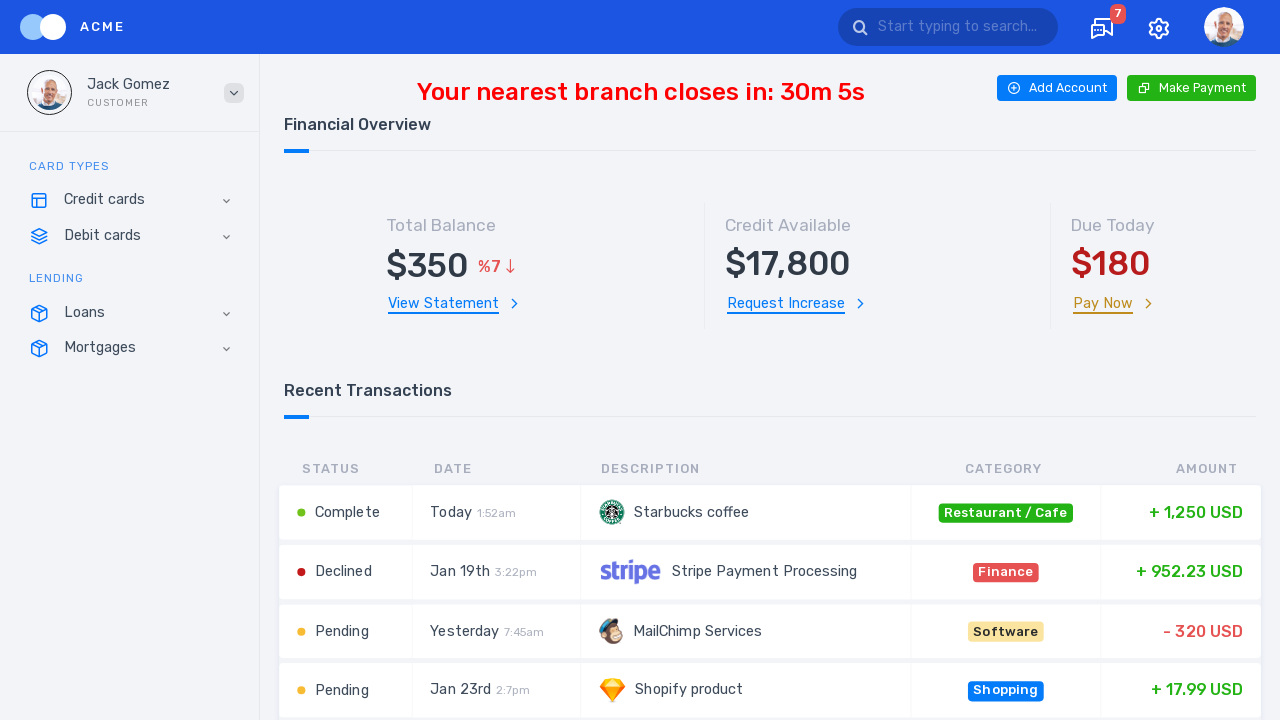